Tests multiple checkbox selection by clicking all checkboxes on the page and submitting the form to verify the result

Starting URL: https://www.qa-practice.com/elements/checkbox/mult_checkbox

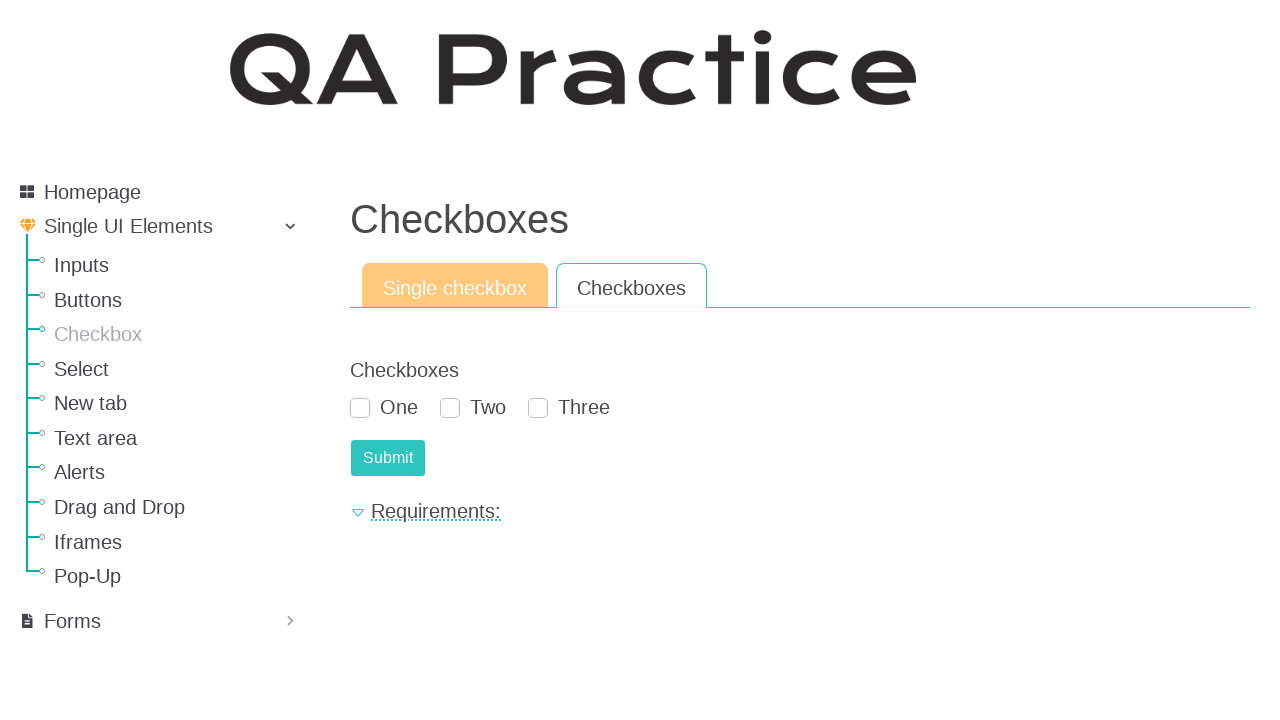

Located all checkboxes on the page
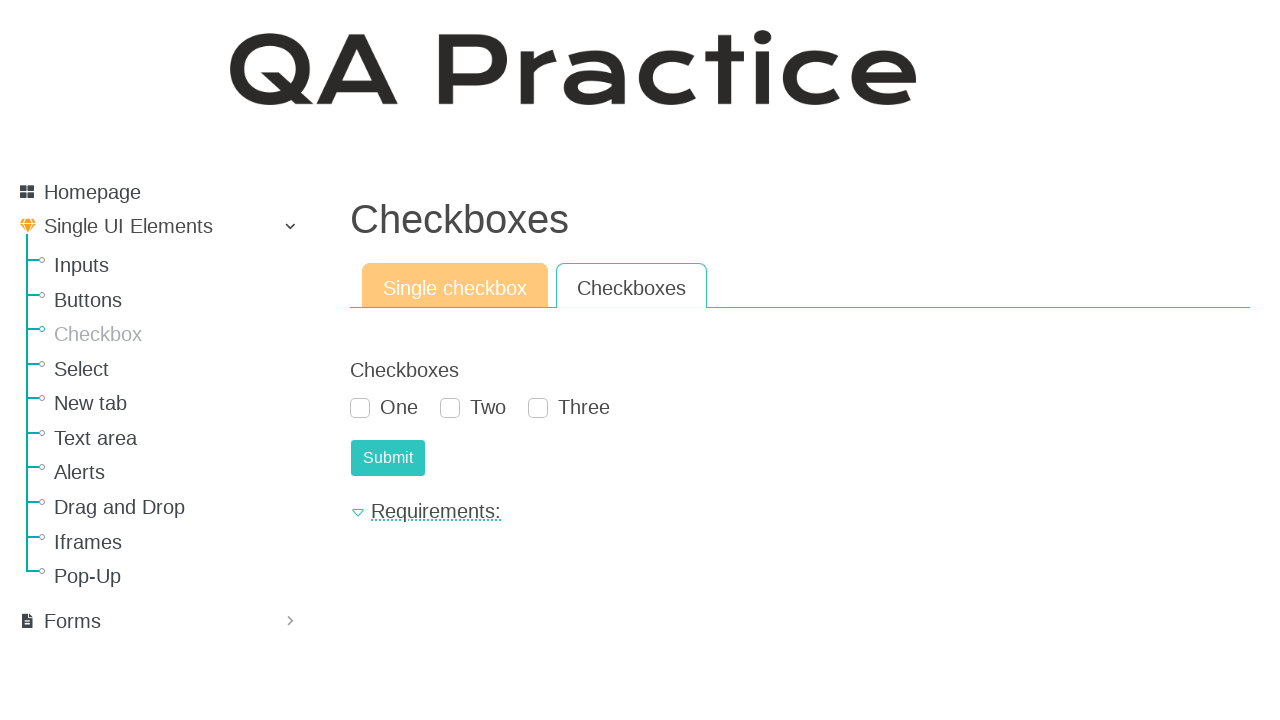

Clicked a checkbox at (384, 407) on xpath=//div[@id='div_id_checkboxes']//div//div >> nth=0
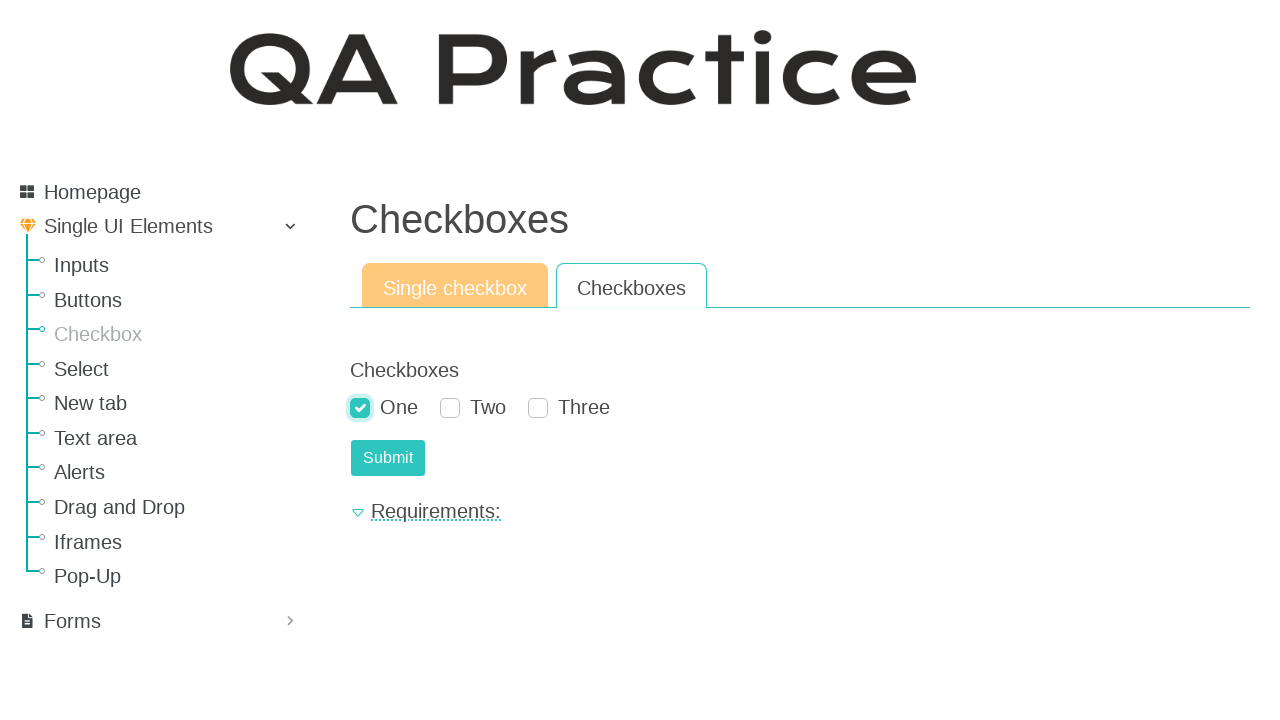

Clicked a checkbox at (473, 407) on xpath=//div[@id='div_id_checkboxes']//div//div >> nth=1
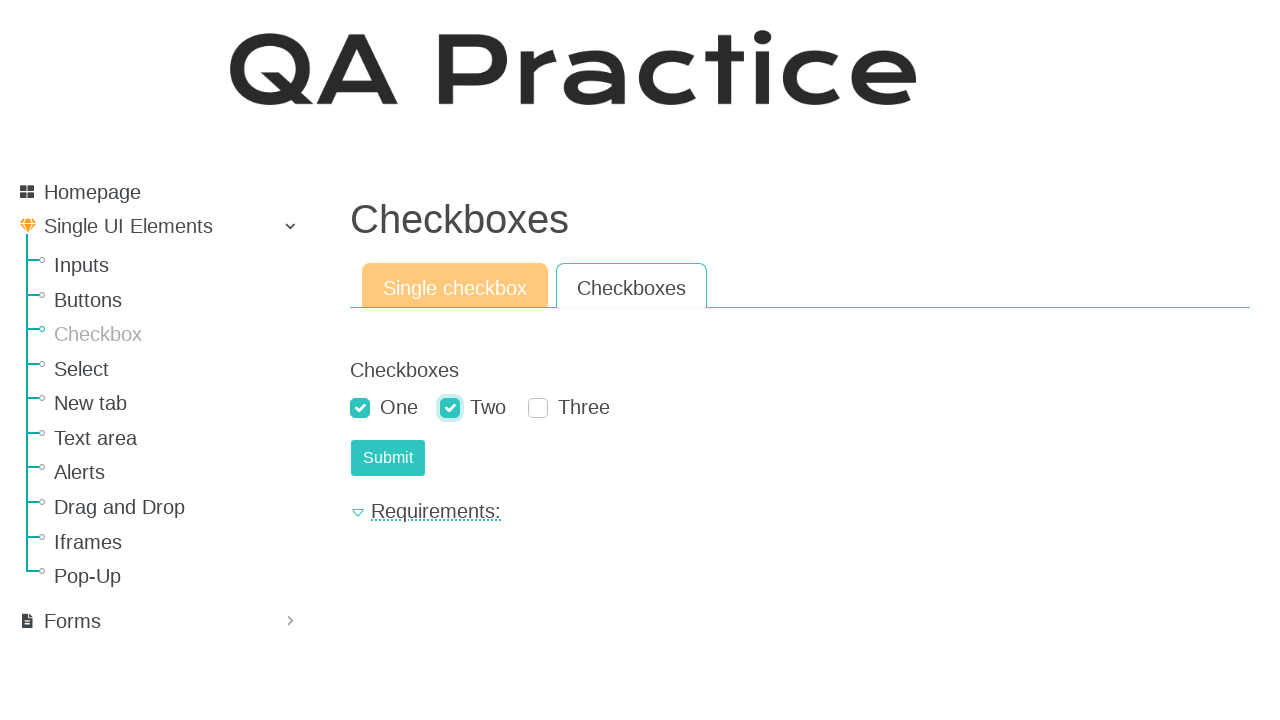

Clicked a checkbox at (569, 407) on xpath=//div[@id='div_id_checkboxes']//div//div >> nth=2
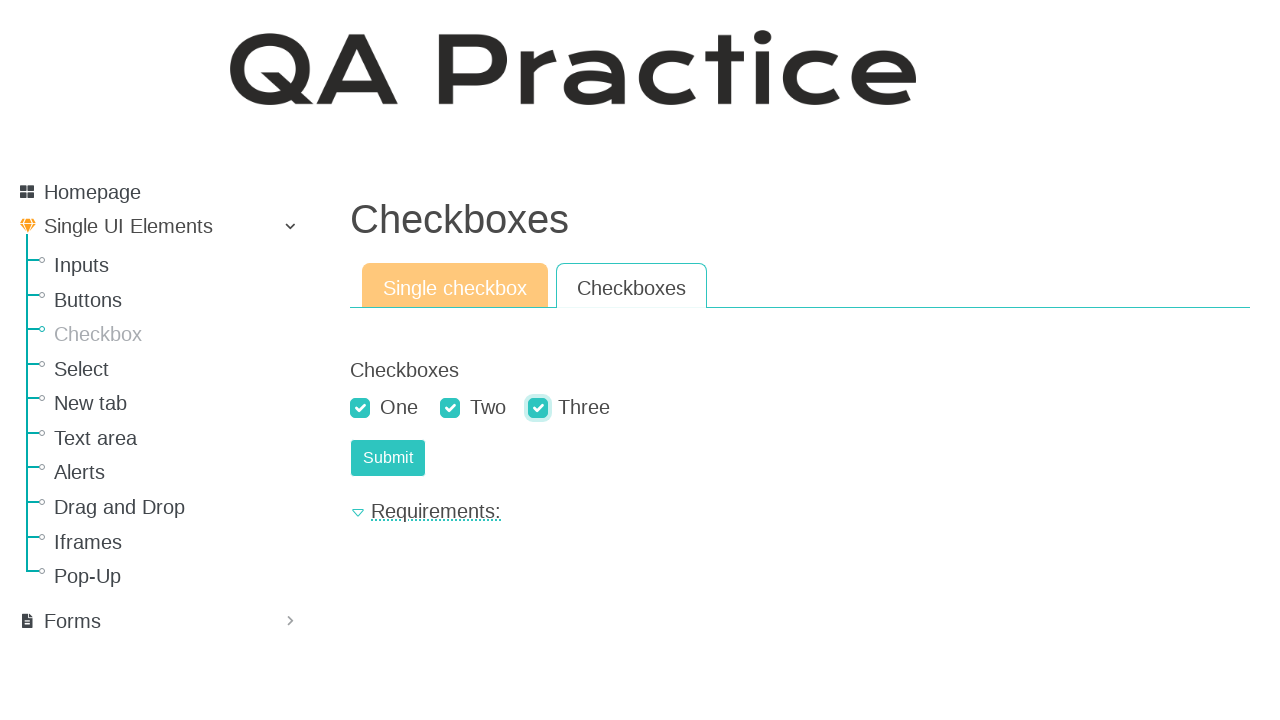

Clicked submit button to submit the form at (388, 458) on xpath=//input[@id='submit-id-submit']
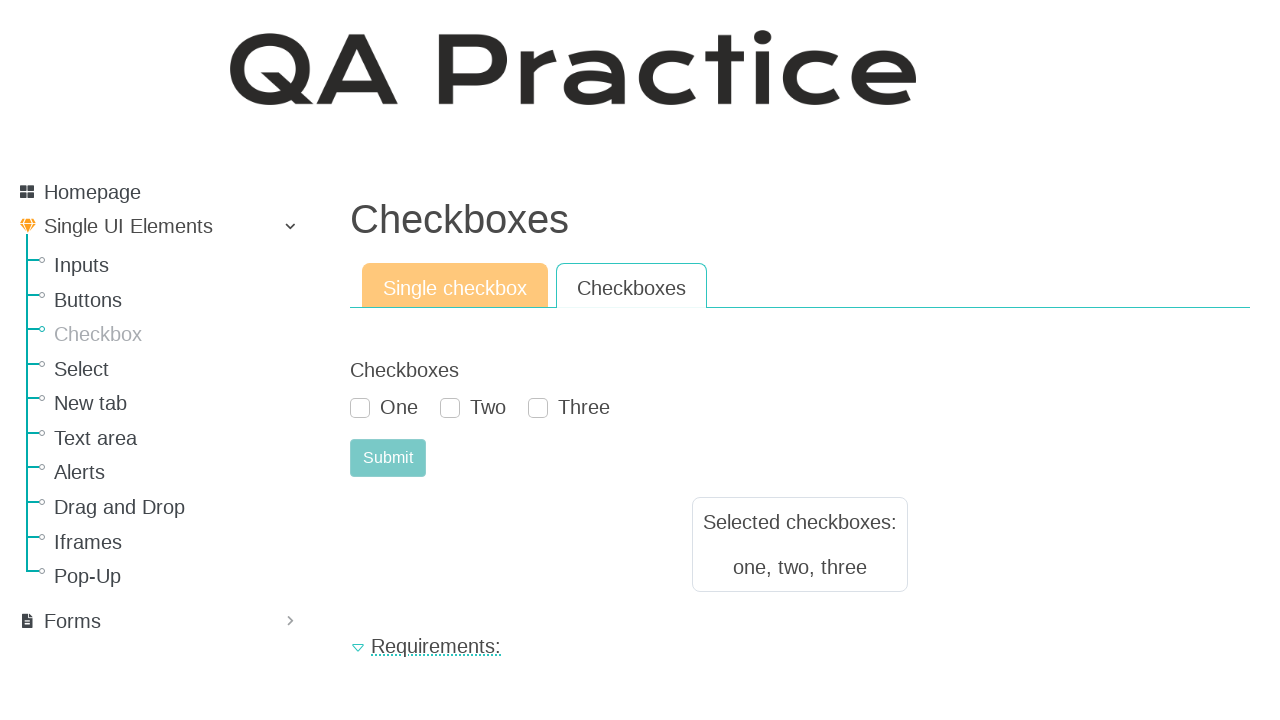

Result section appeared after form submission
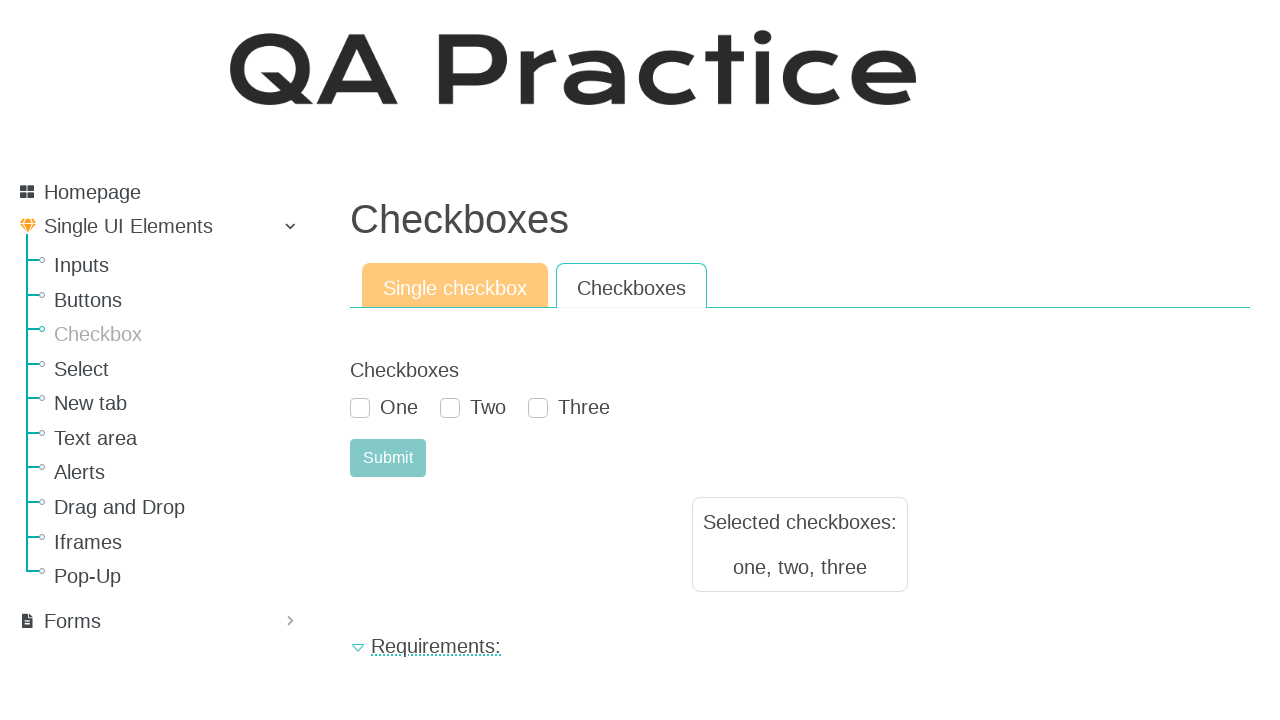

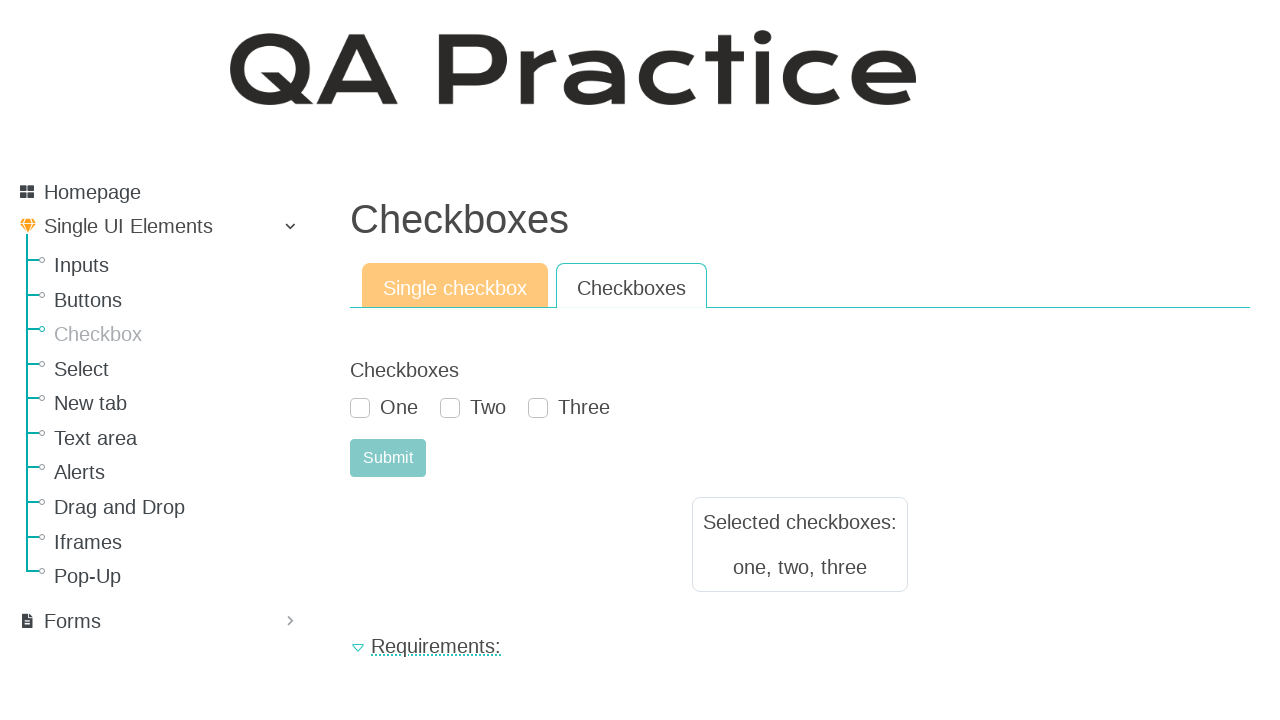